Tests checkbox interaction by checking and unchecking a checkbox element and verifying its state

Starting URL: https://the-internet.herokuapp.com/checkboxes

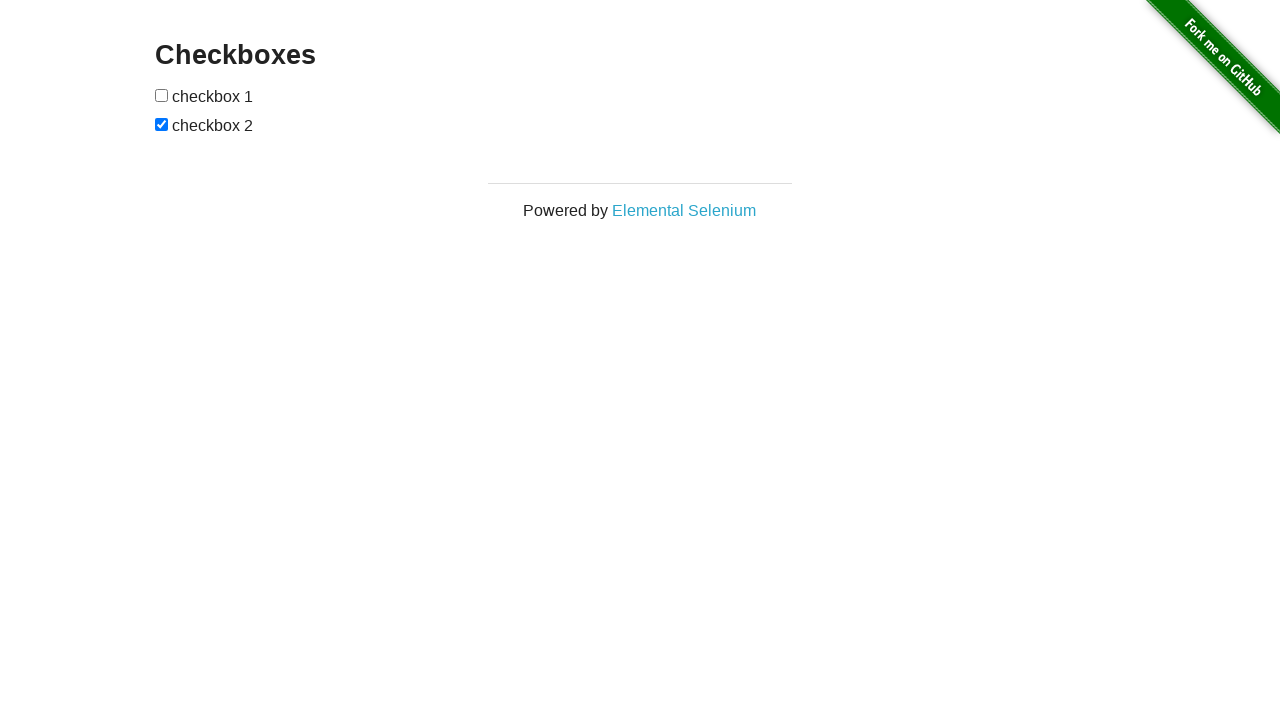

Located the first checkbox element
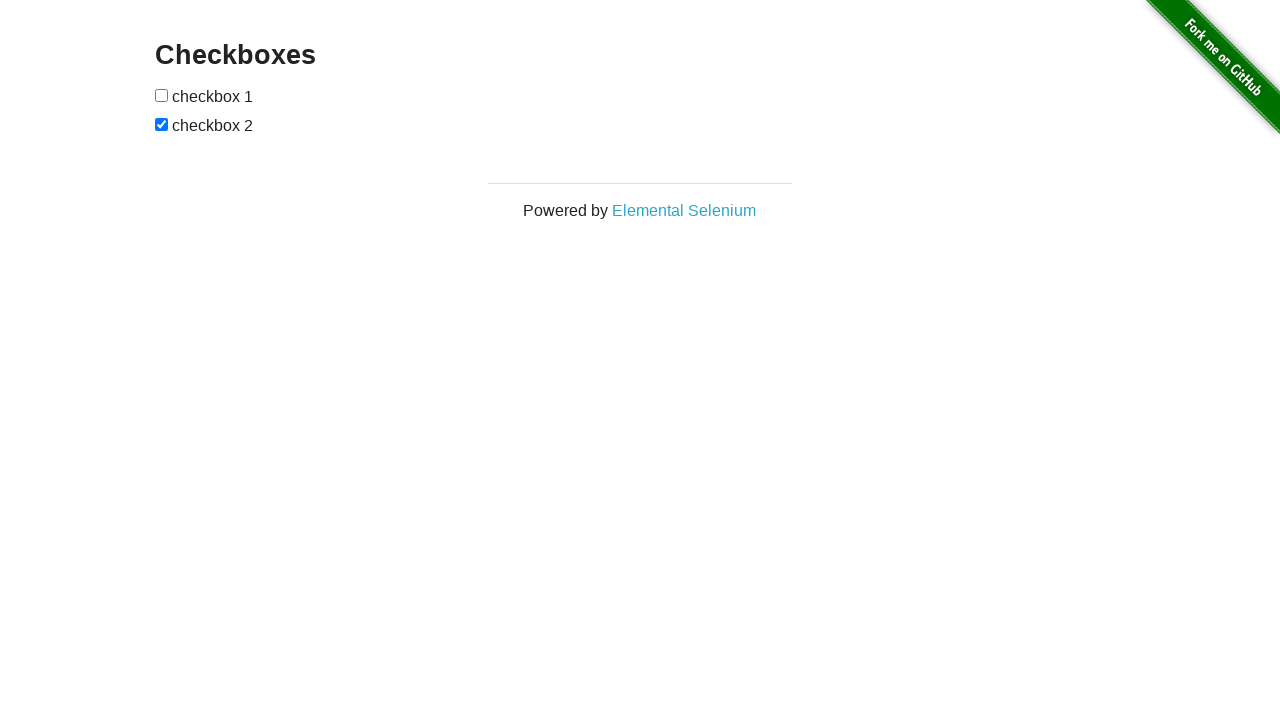

Verified checkbox is visible
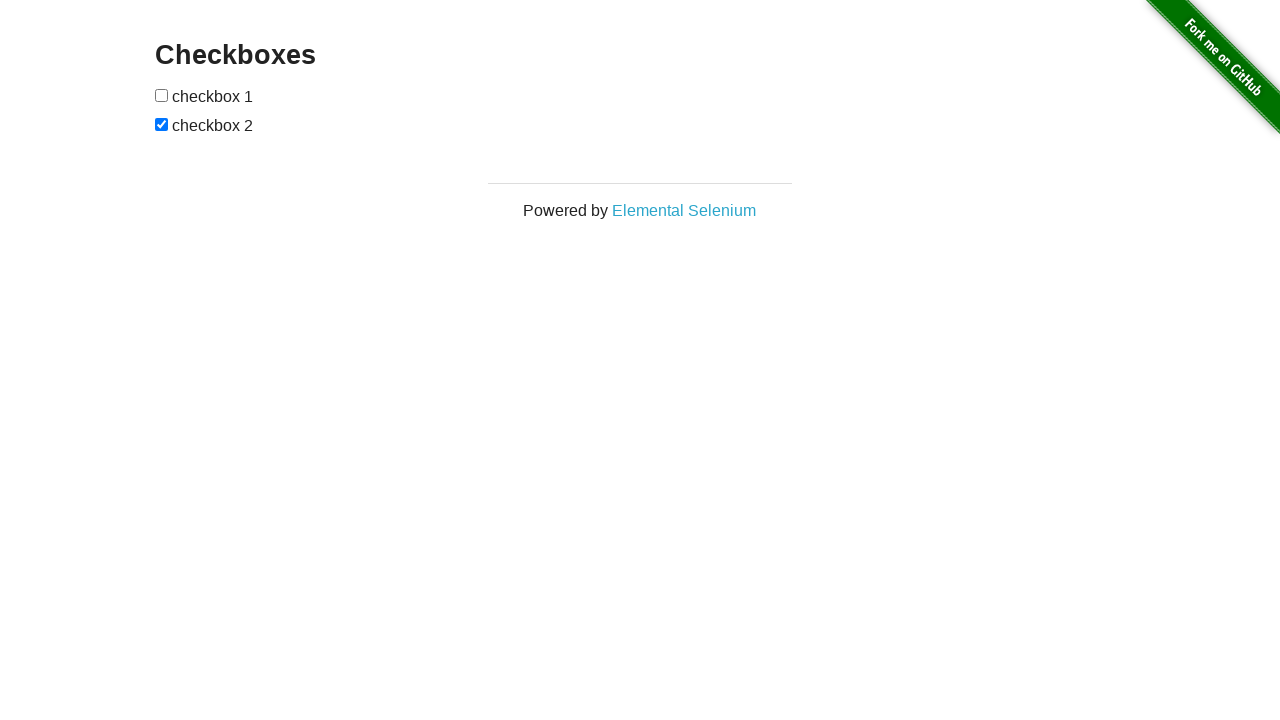

Verified checkbox is enabled
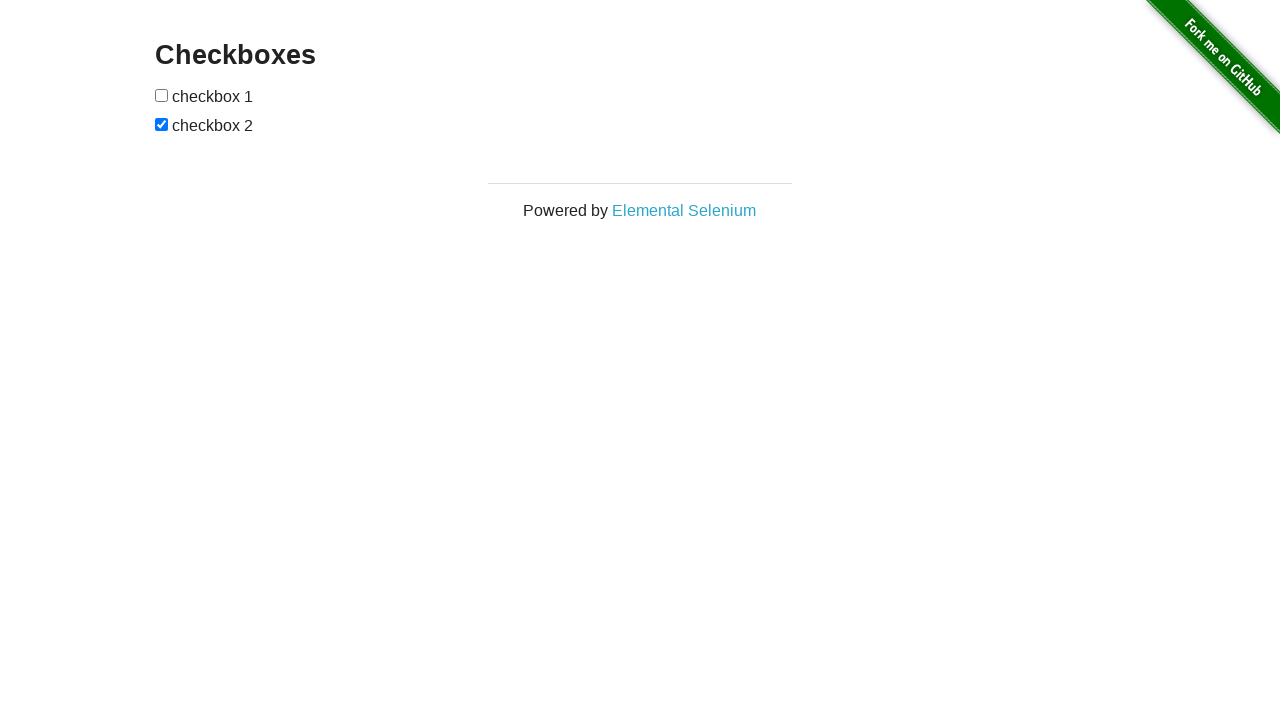

Clicked checkbox to check it at (162, 95) on (//input[@type='checkbox'])[1]
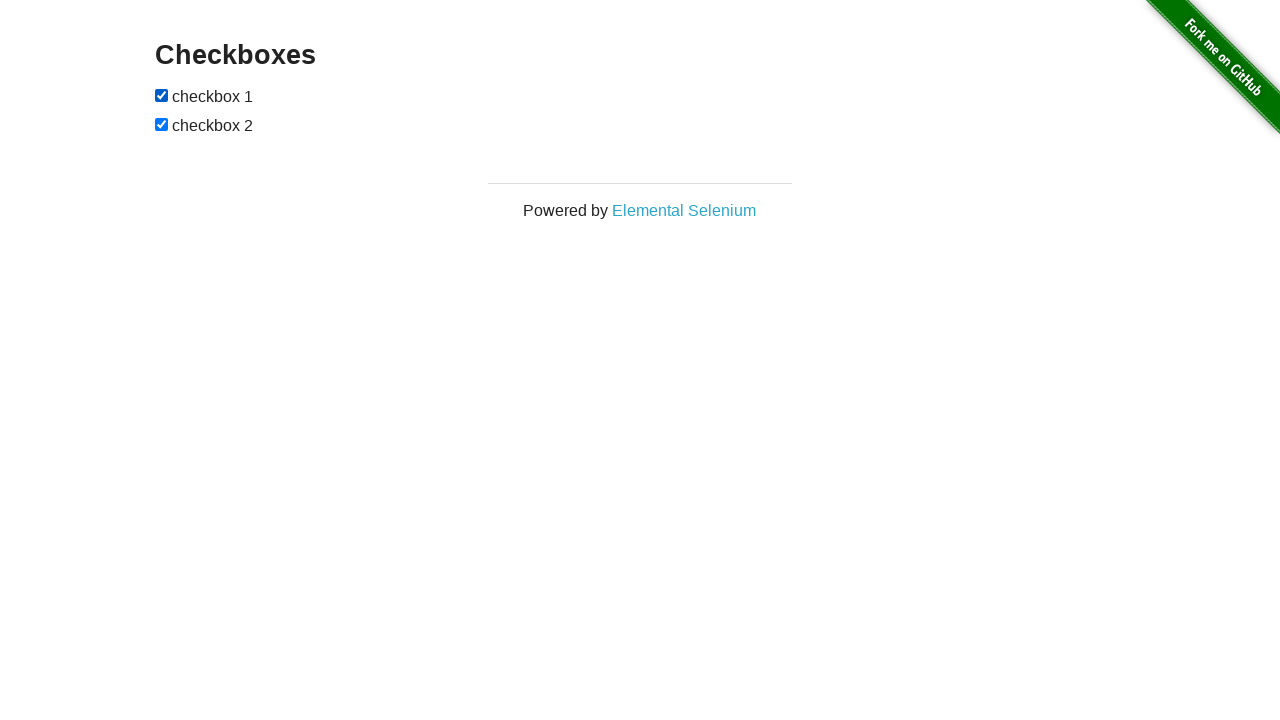

Verified checkbox is now checked
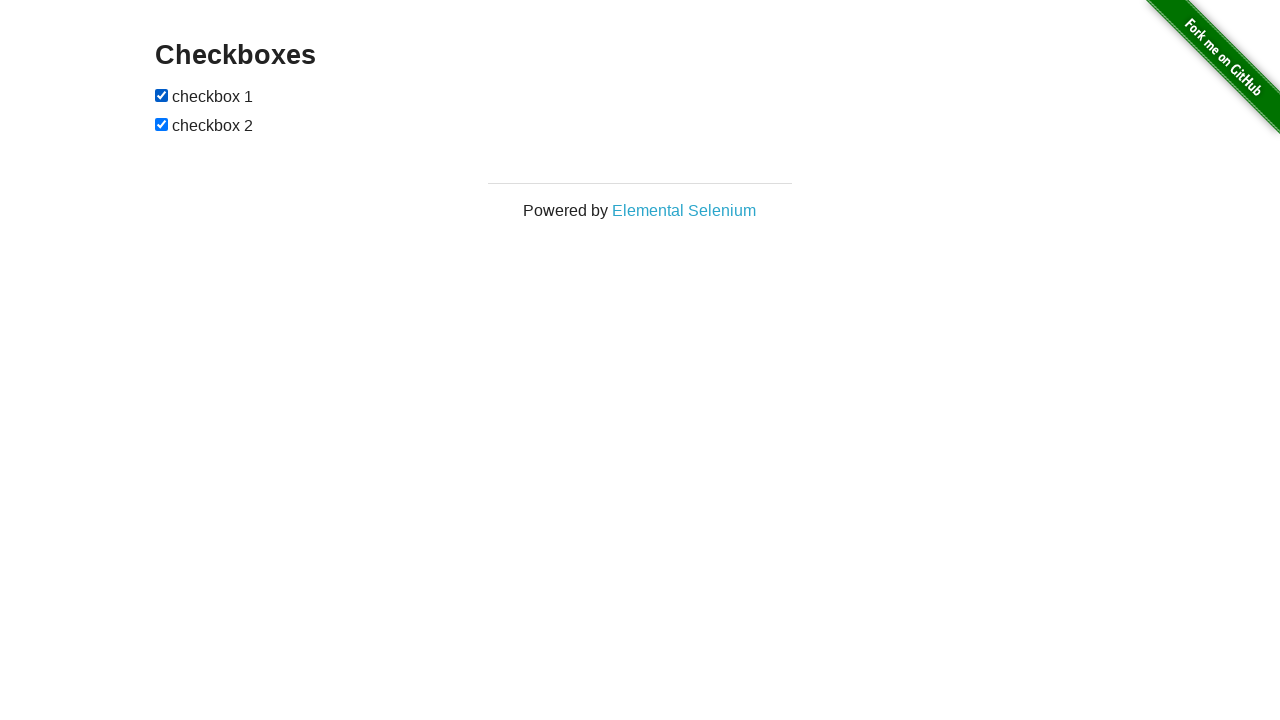

Clicked checkbox to uncheck it at (162, 95) on (//input[@type='checkbox'])[1]
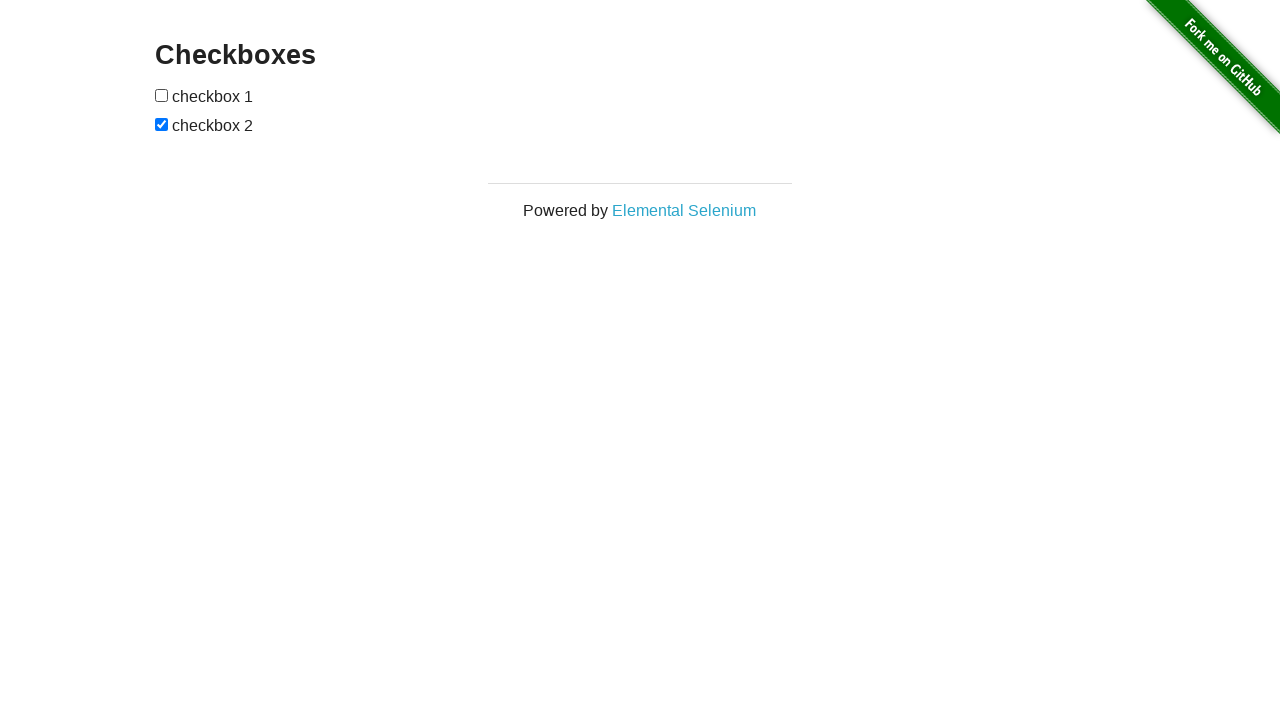

Verified checkbox is now unchecked
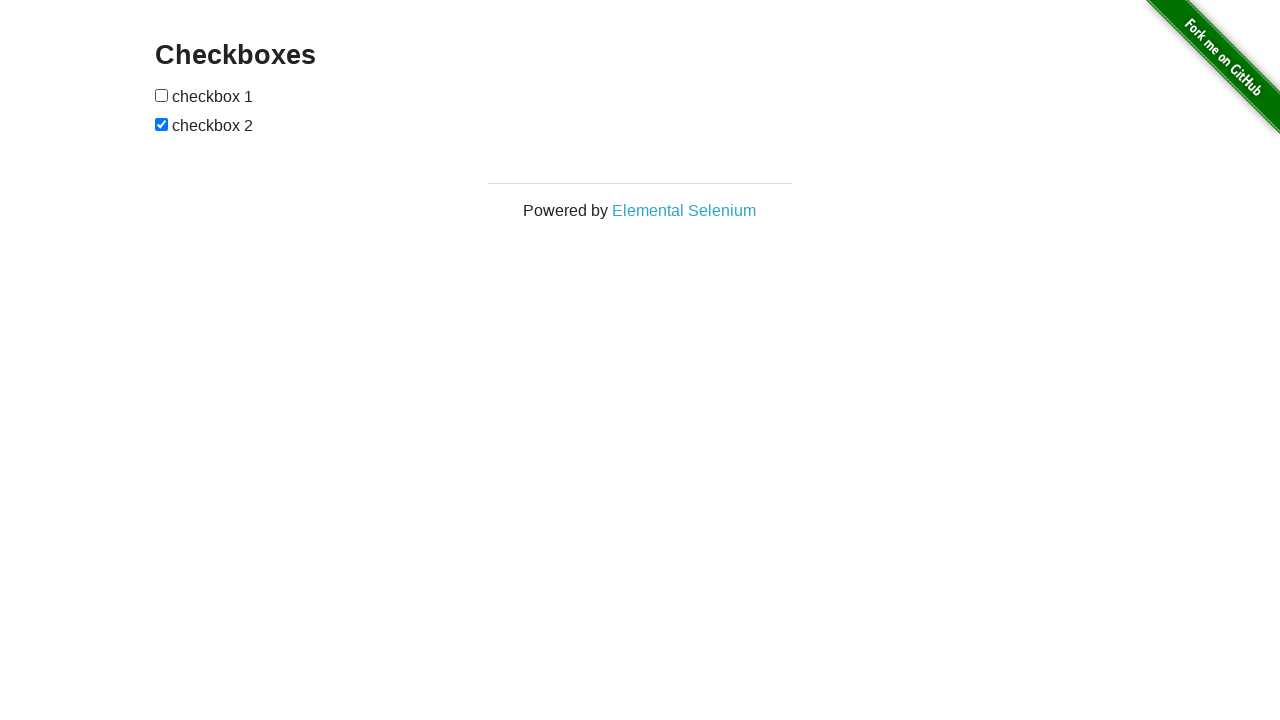

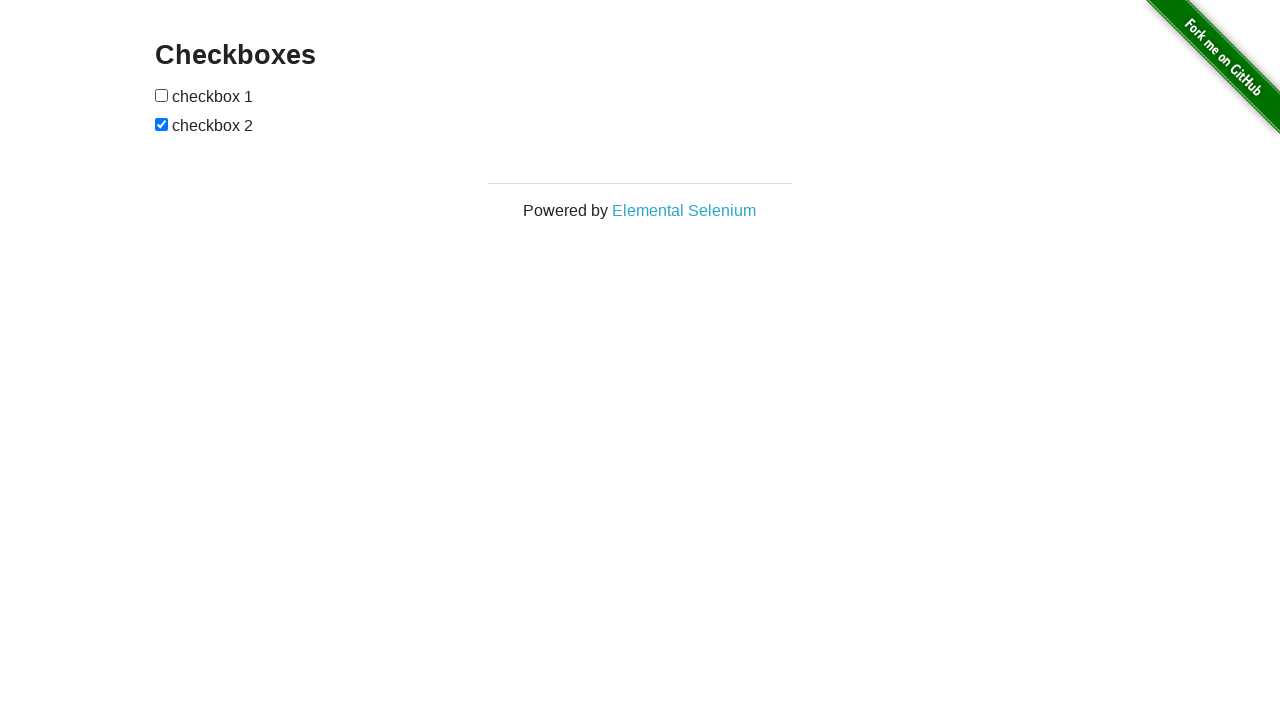